Tests a practice form by filling out personal information including name, email, gender, phone number, date of birth, subjects, hobbies, address, and state/city selection, then verifies the submitted data in the confirmation table.

Starting URL: https://demoqa.com/automation-practice-form

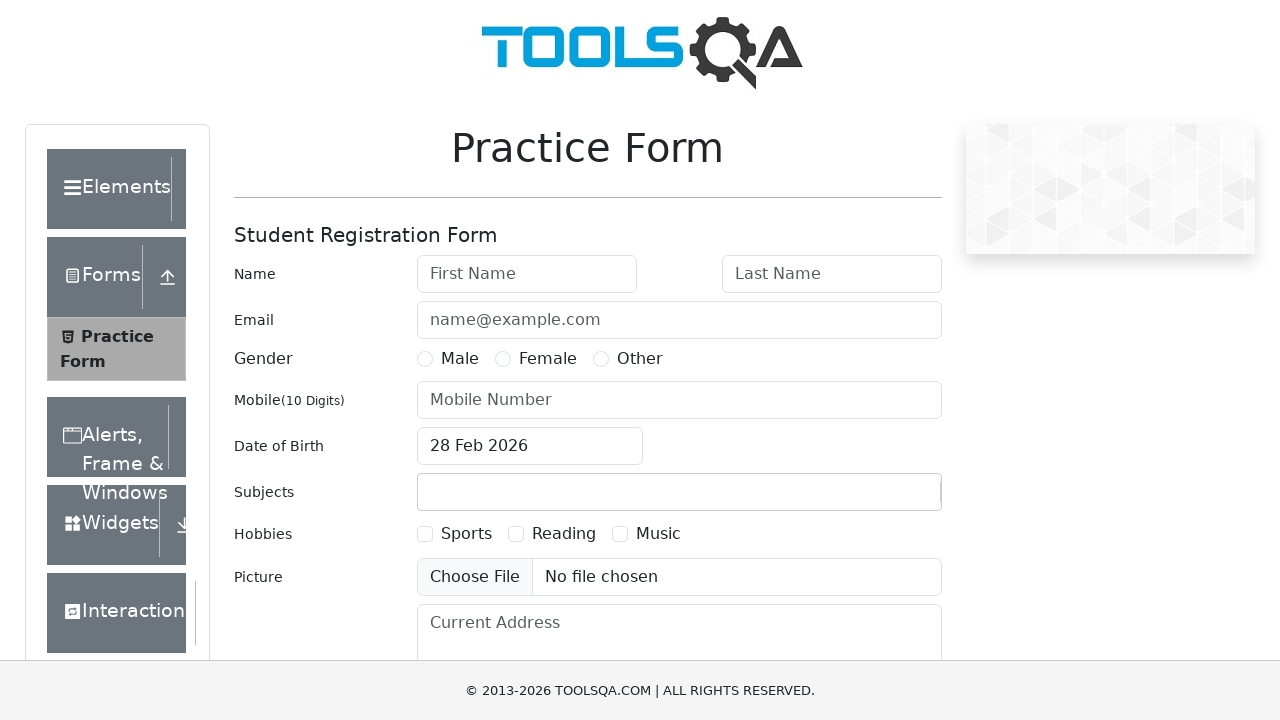

Filled first name field with 'Boka' on #firstName
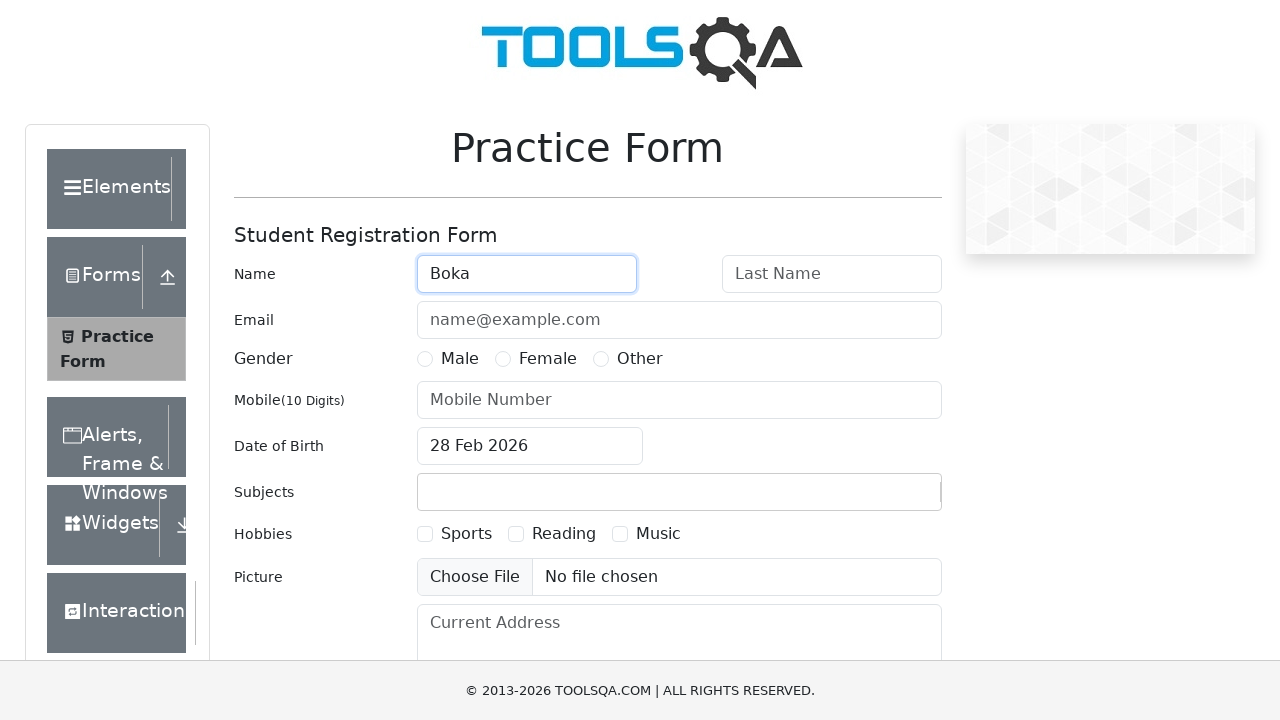

Filled last name field with 'Joka' on #lastName
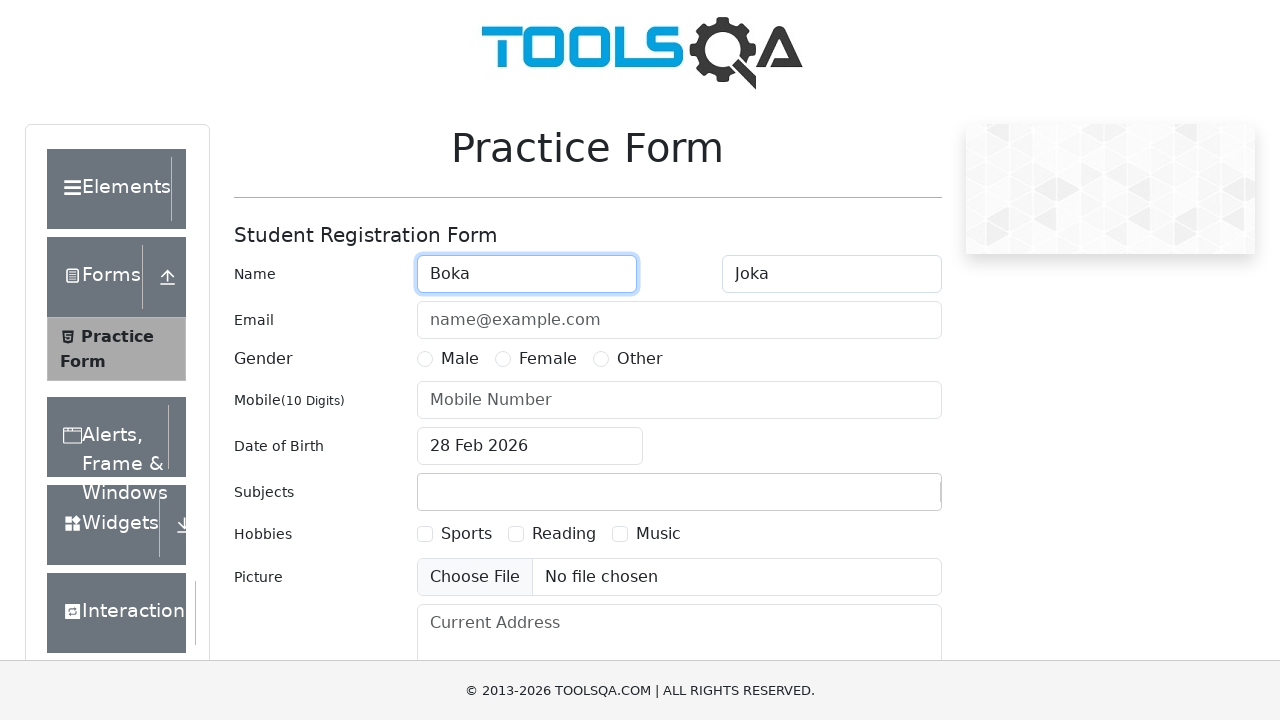

Filled email field with 'legenda@mir.com' on #userEmail
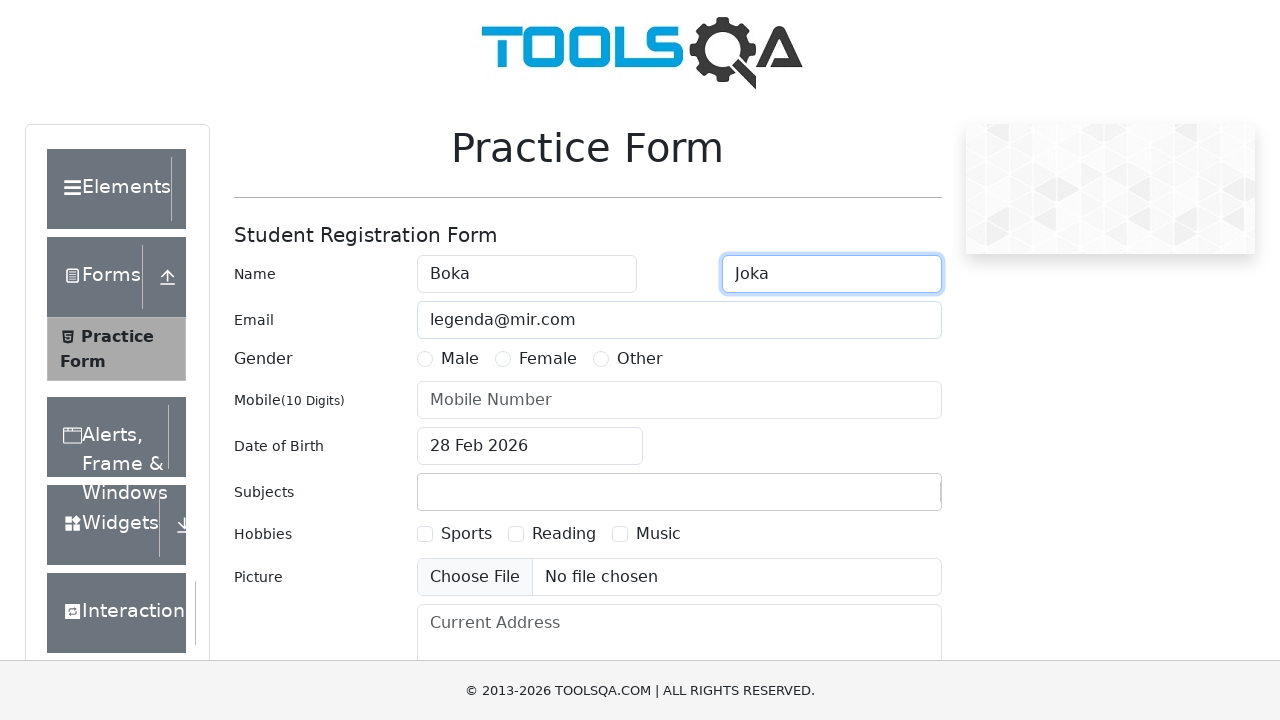

Selected 'Other' gender option at (640, 359) on text=Other
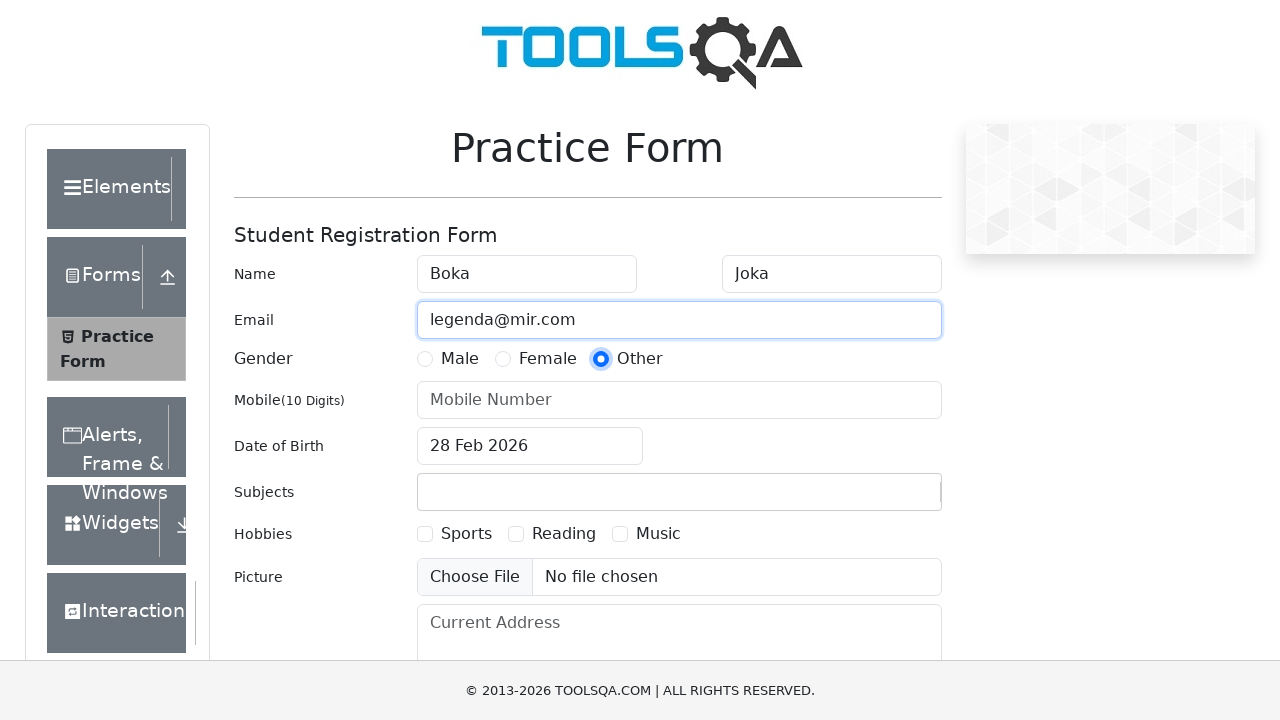

Filled phone number field with '8005553535' on #userNumber
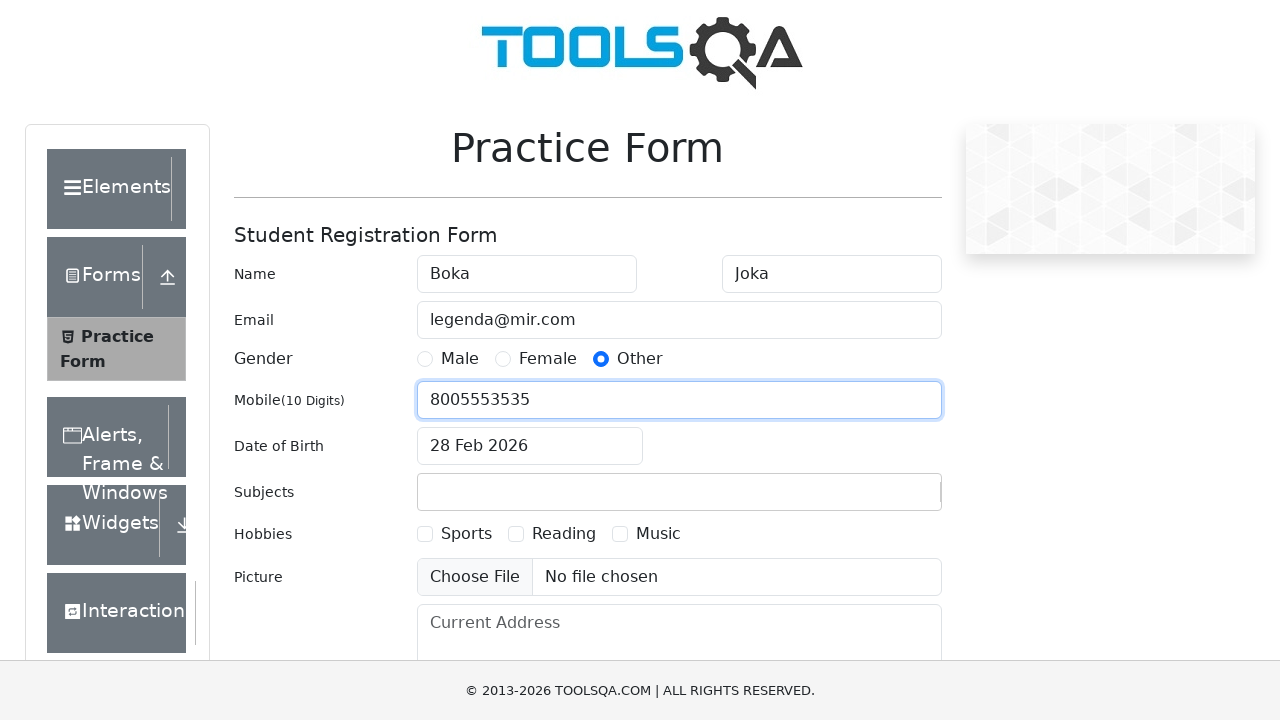

Clicked date of birth input field at (530, 446) on #dateOfBirthInput
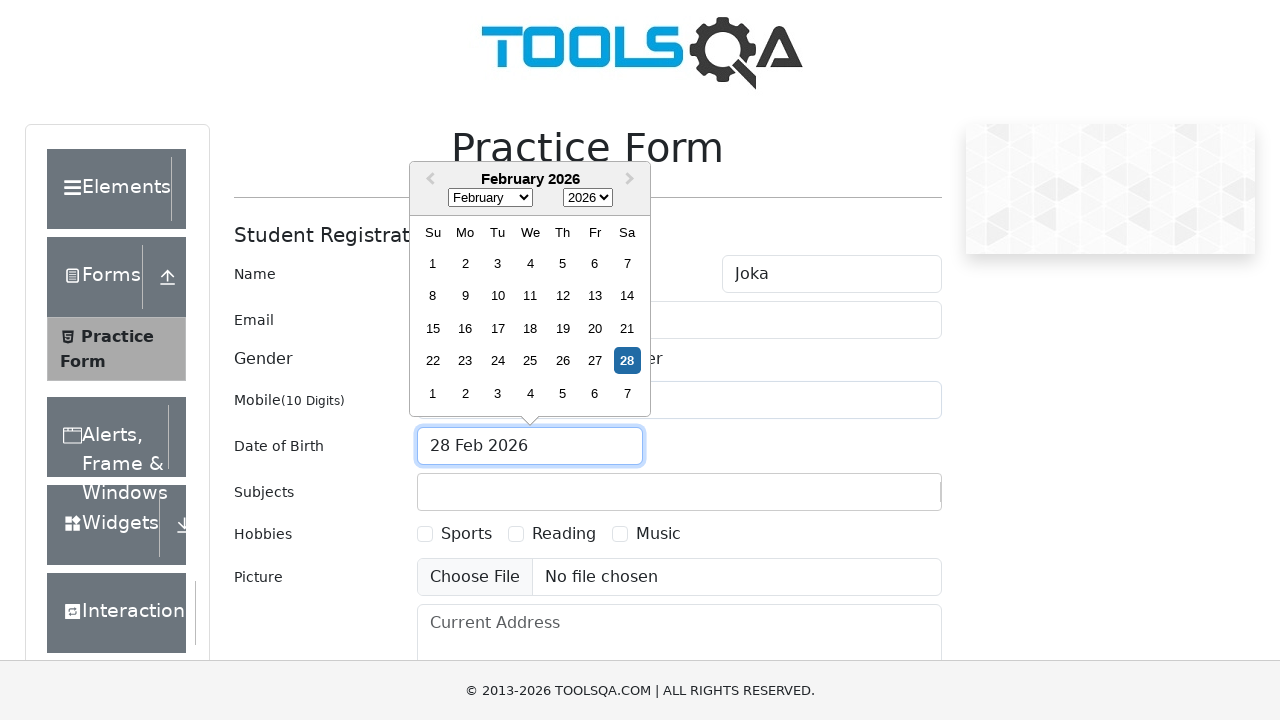

Selected month '8' (September) from date picker on .react-datepicker__month-select
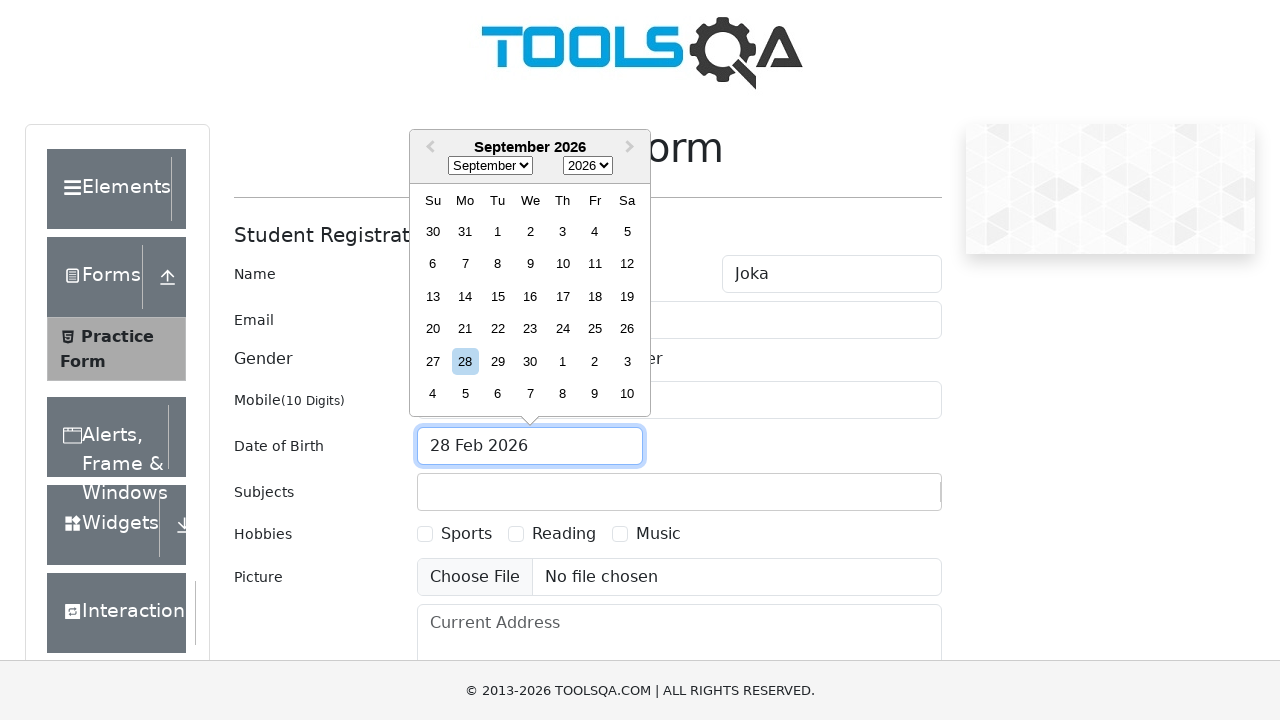

Selected year '1980' from date picker on .react-datepicker__year-select
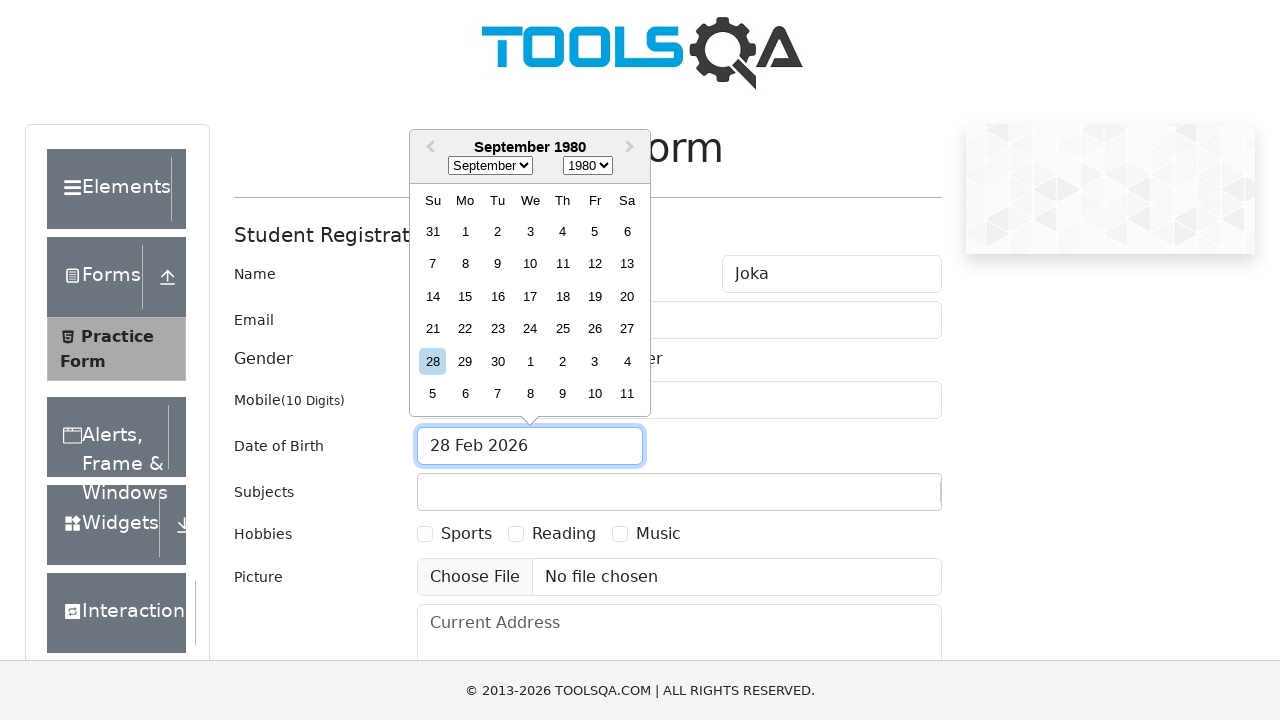

Selected day '3' from date picker (September 3, 1980) at (530, 231) on .react-datepicker__day.react-datepicker__day--003
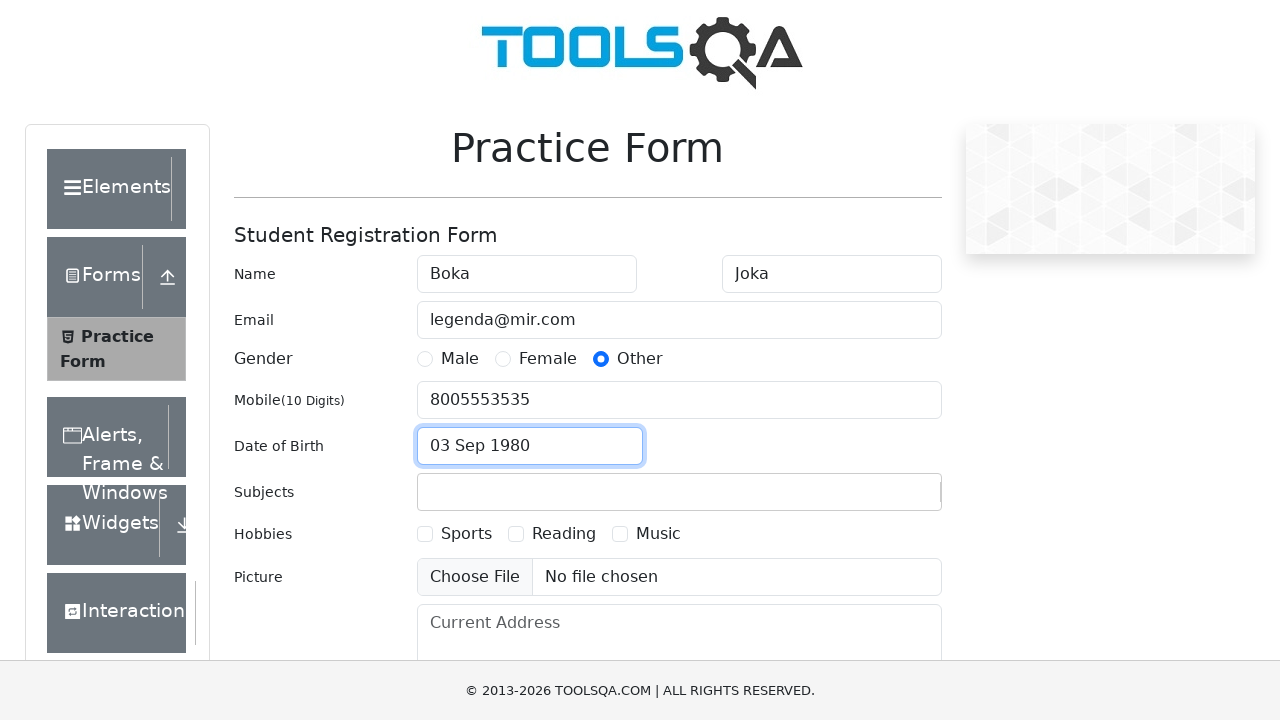

Filled subjects input field with 'arts' on #subjectsInput
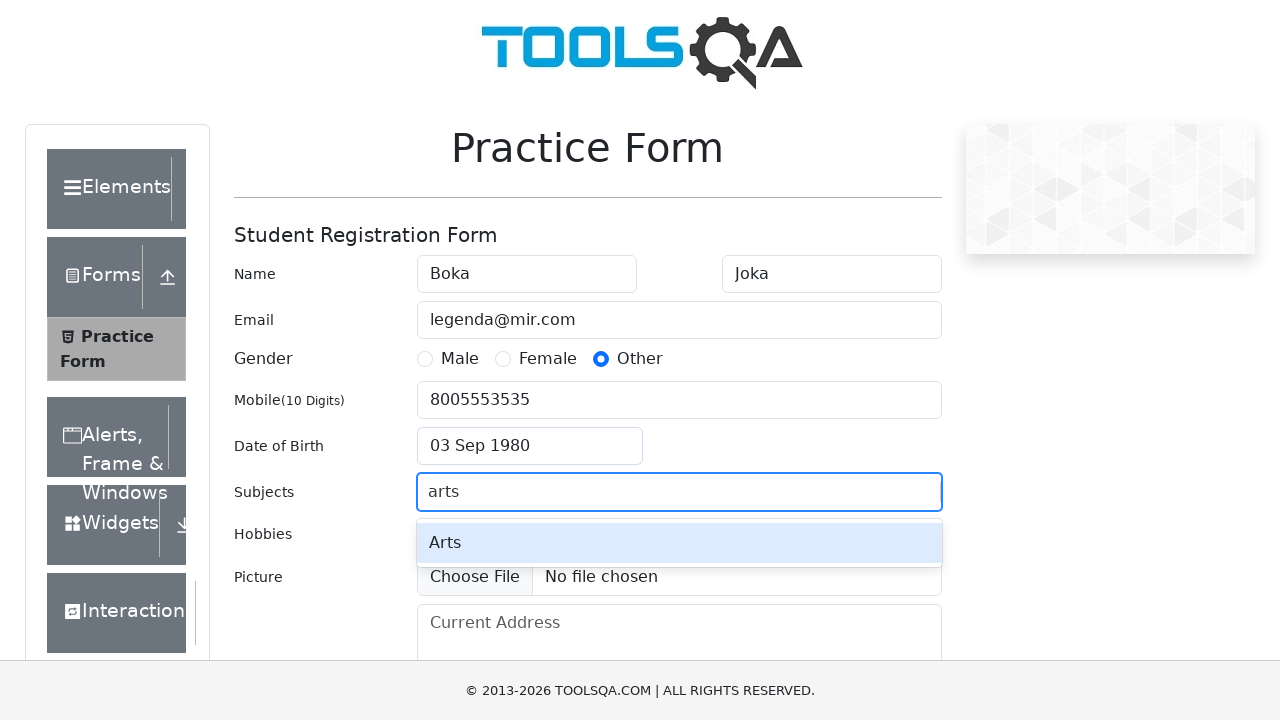

Pressed Enter to confirm subject selection on #subjectsInput
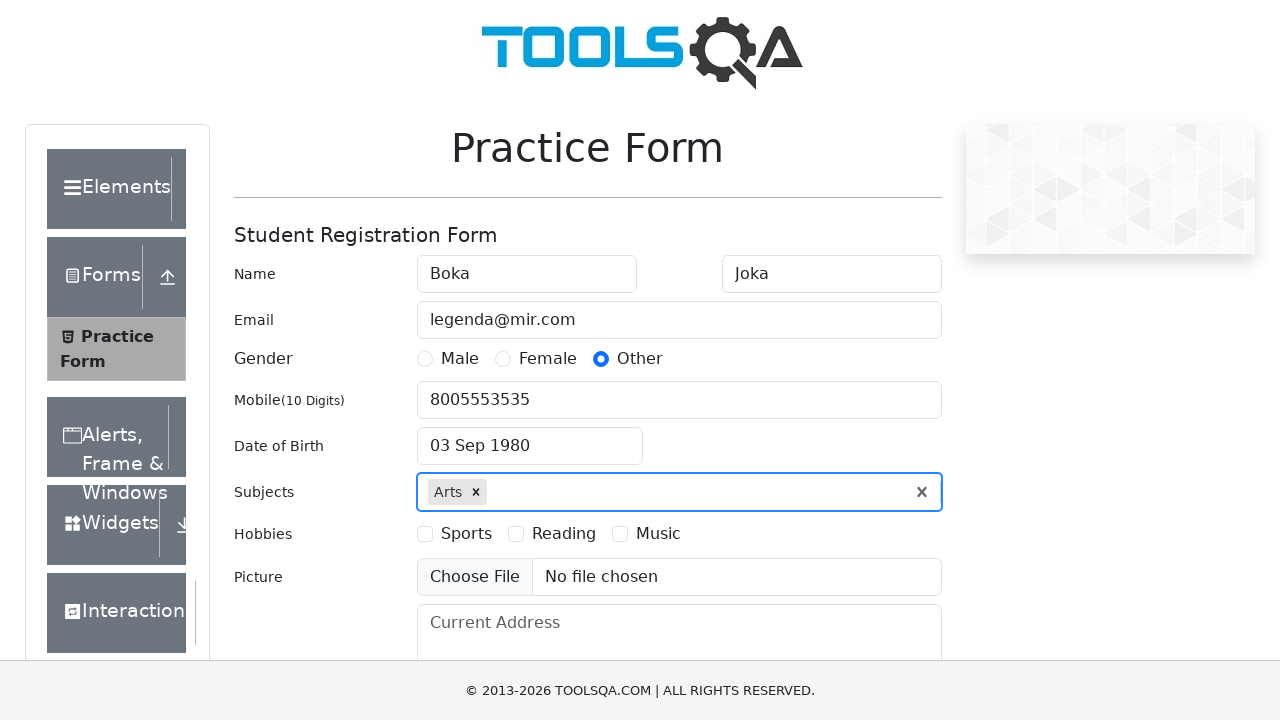

Selected 'Music' hobby checkbox at (658, 534) on text=Music
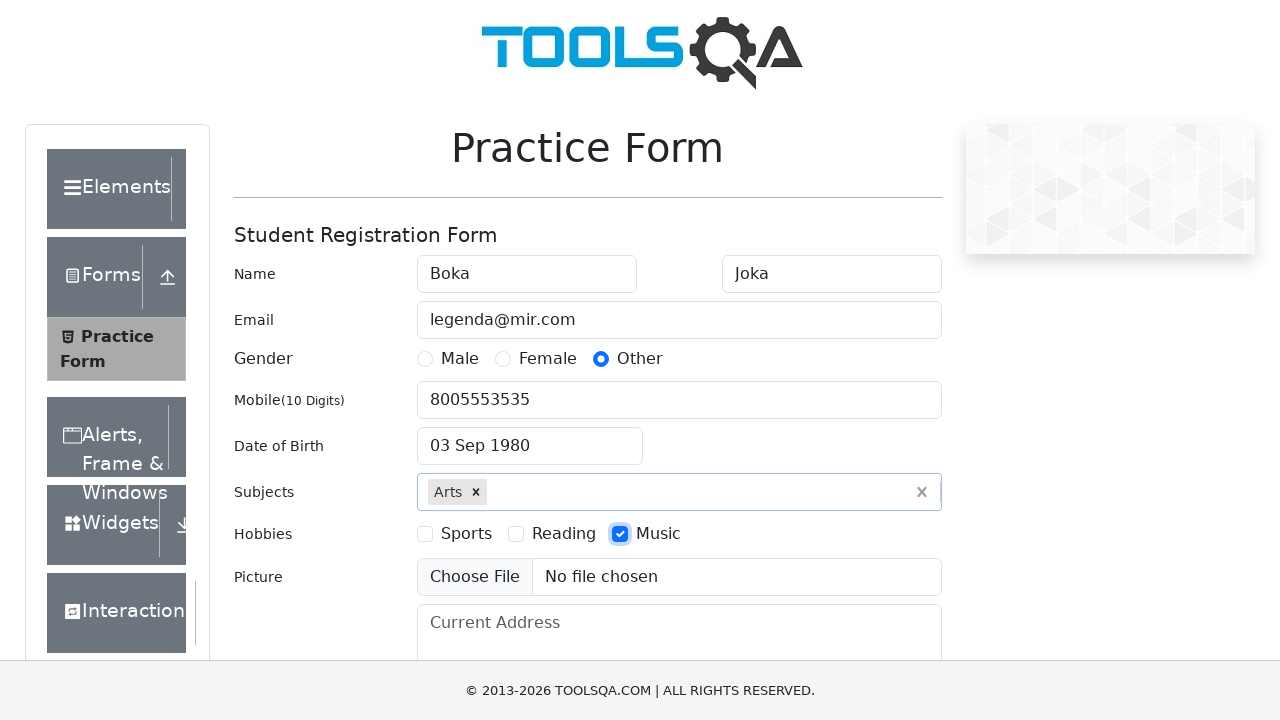

Filled current address field with 'Russia, Krasnodar, Krasnaya 5' on #currentAddress
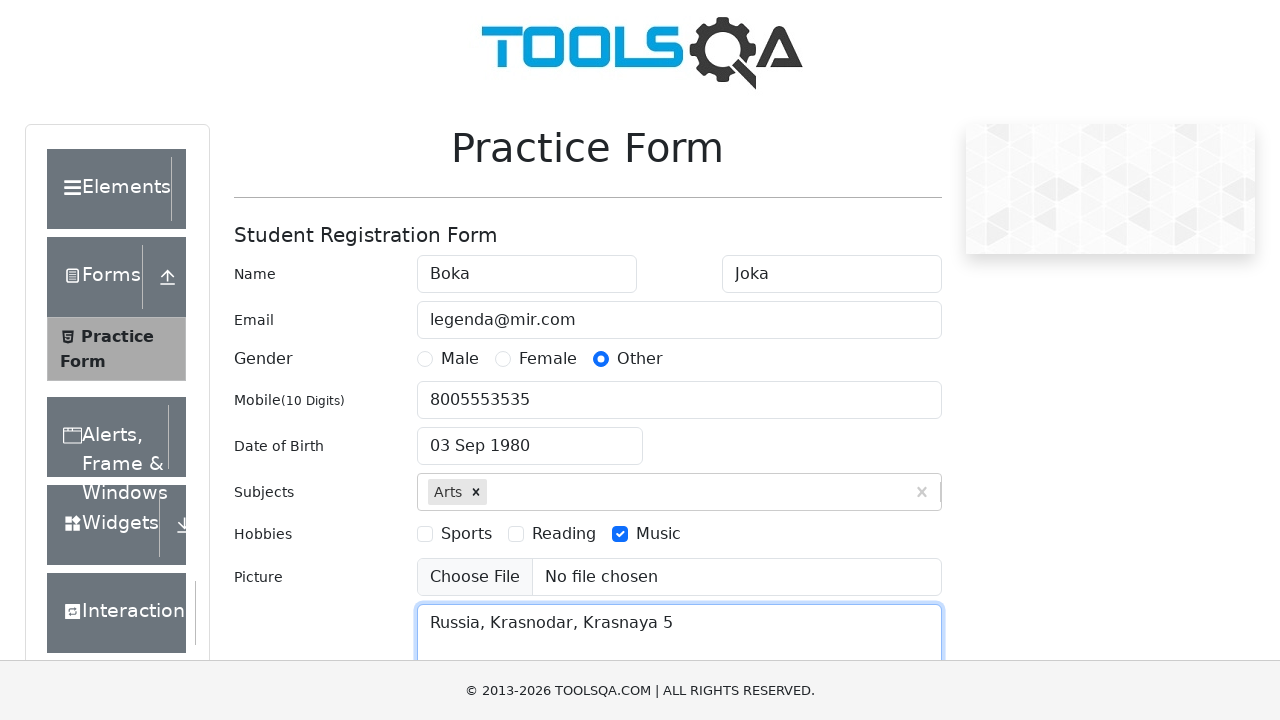

Filled state input field with 'ncr' on #react-select-3-input
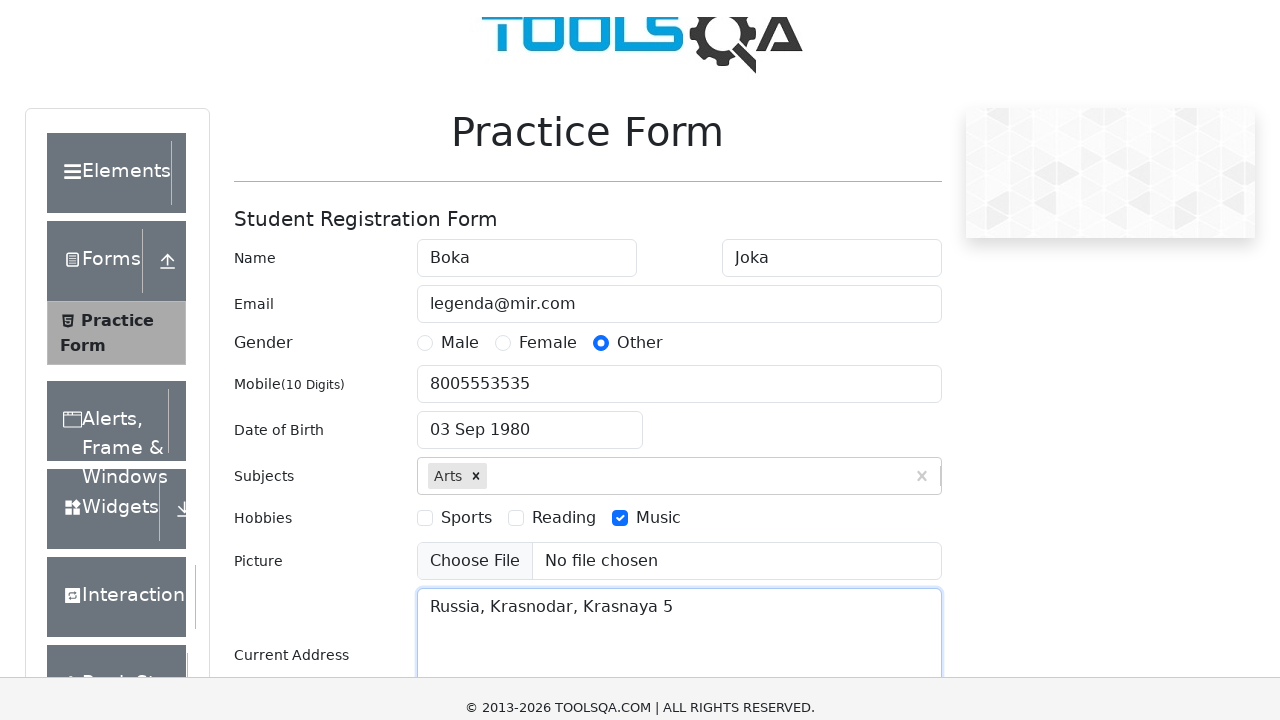

Pressed Enter to confirm state selection (NCR) on #react-select-3-input
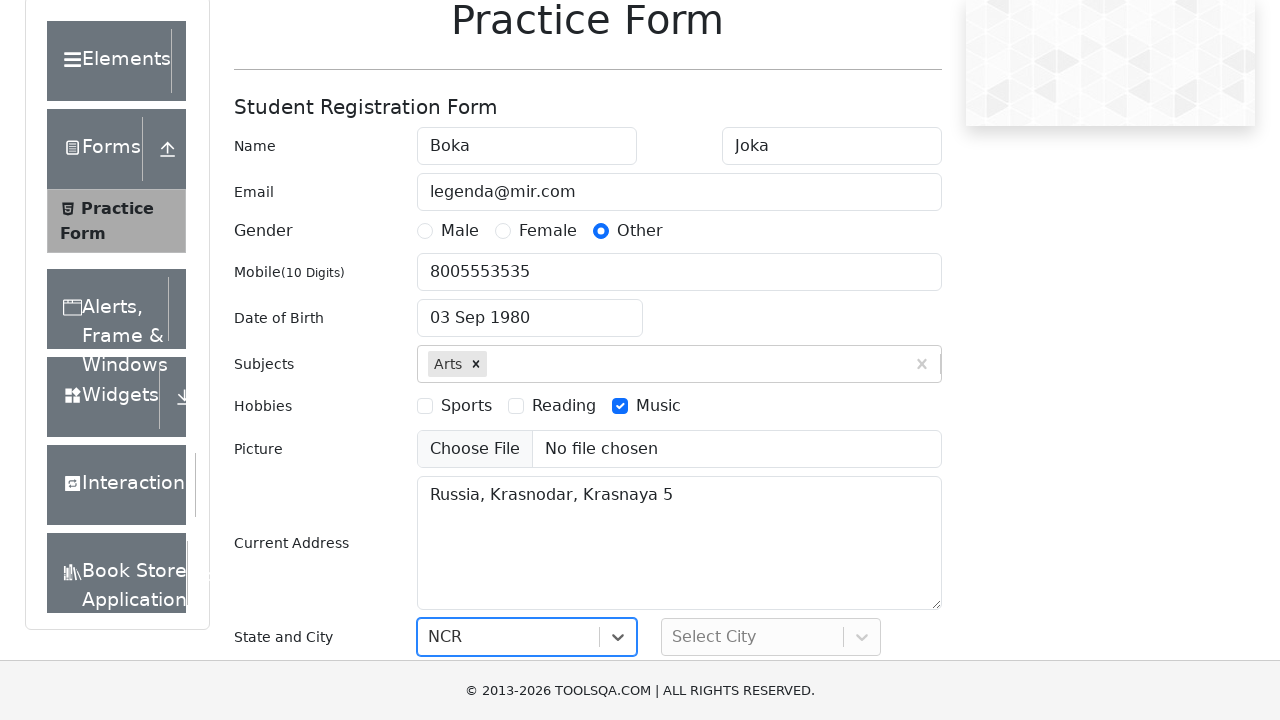

Filled city input field with 'gurgaon' on #react-select-4-input
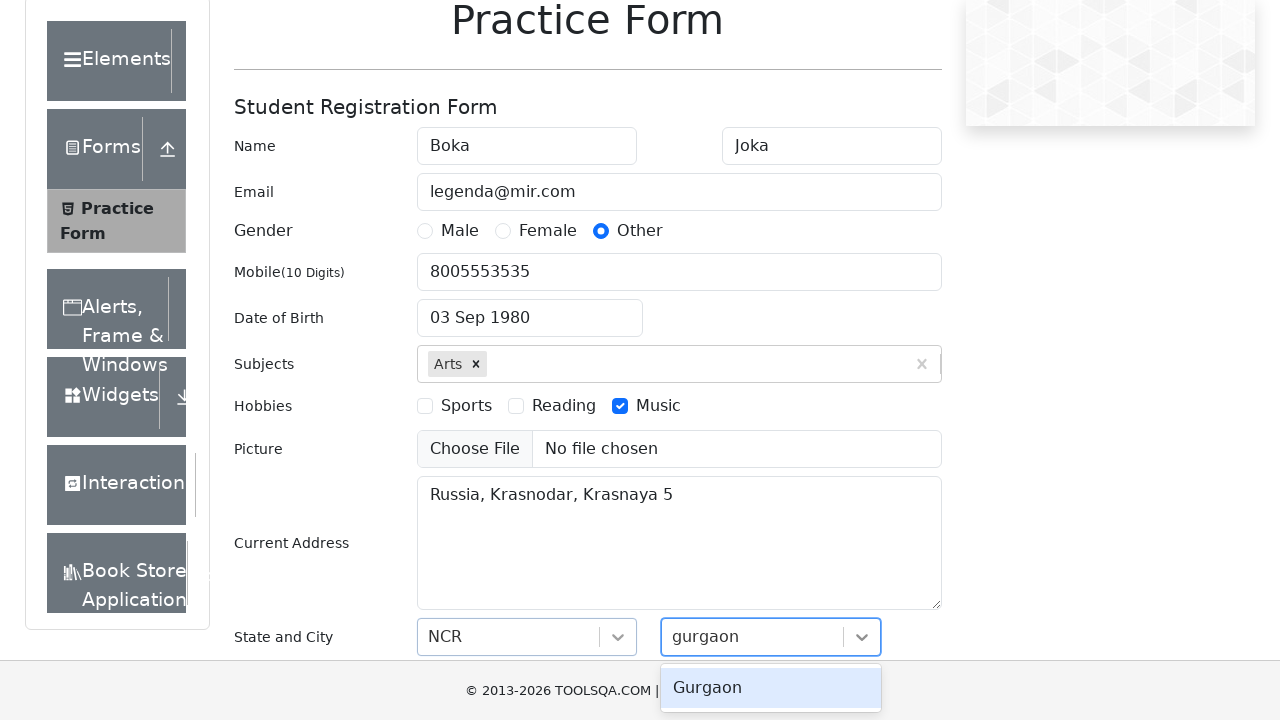

Pressed Enter to confirm city selection (Gurgaon) on #react-select-4-input
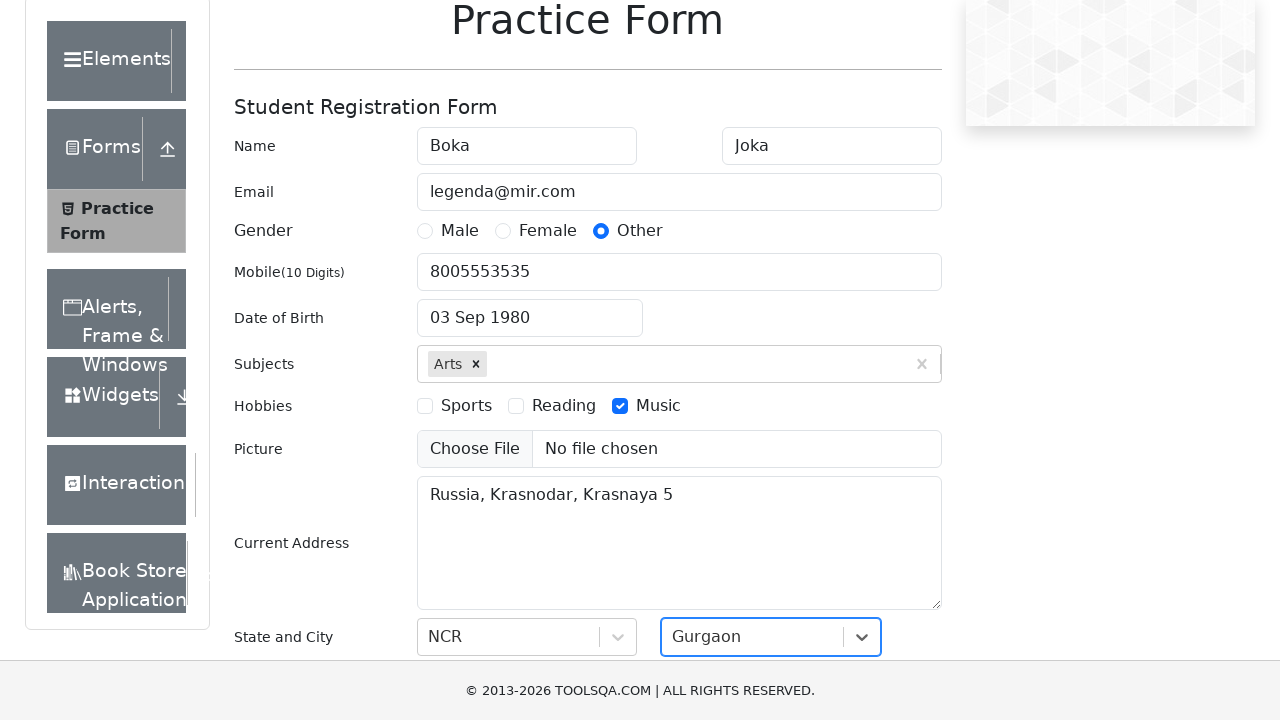

Clicked submit button to submit the form at (885, 499) on #submit
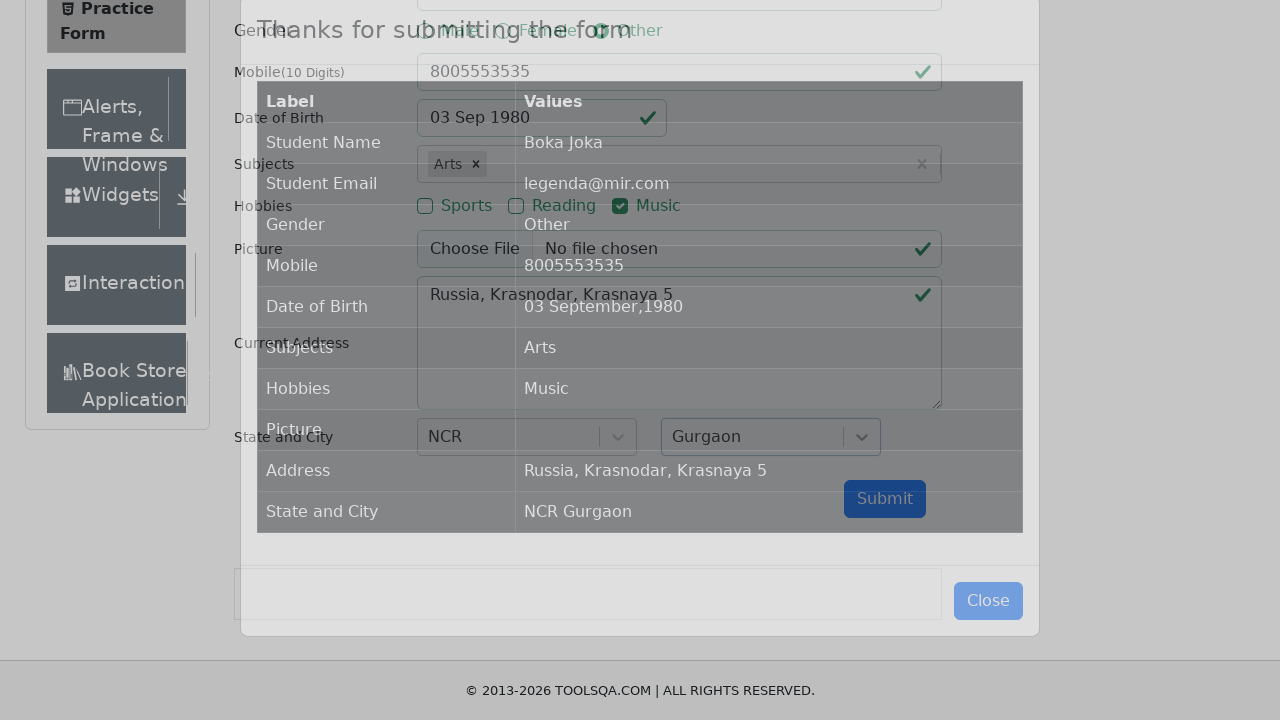

Waited for response table to appear in the DOM
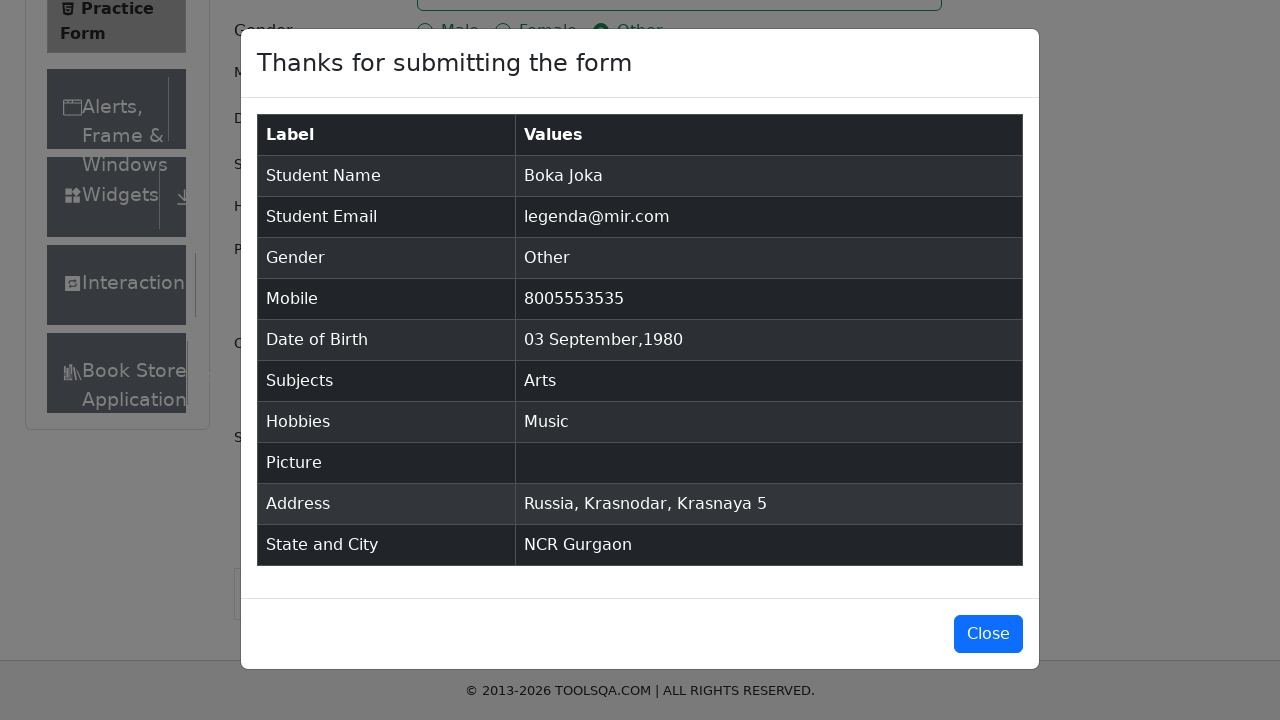

Located the response table element
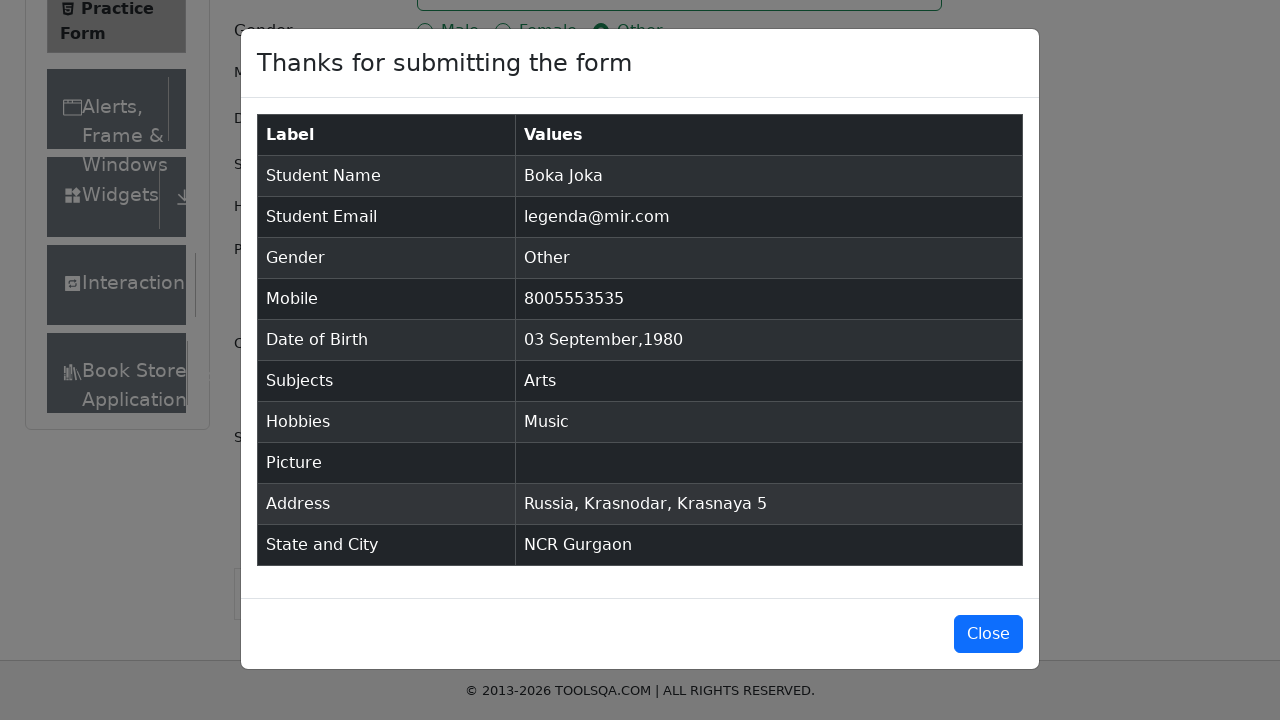

Waited for response table to be visible
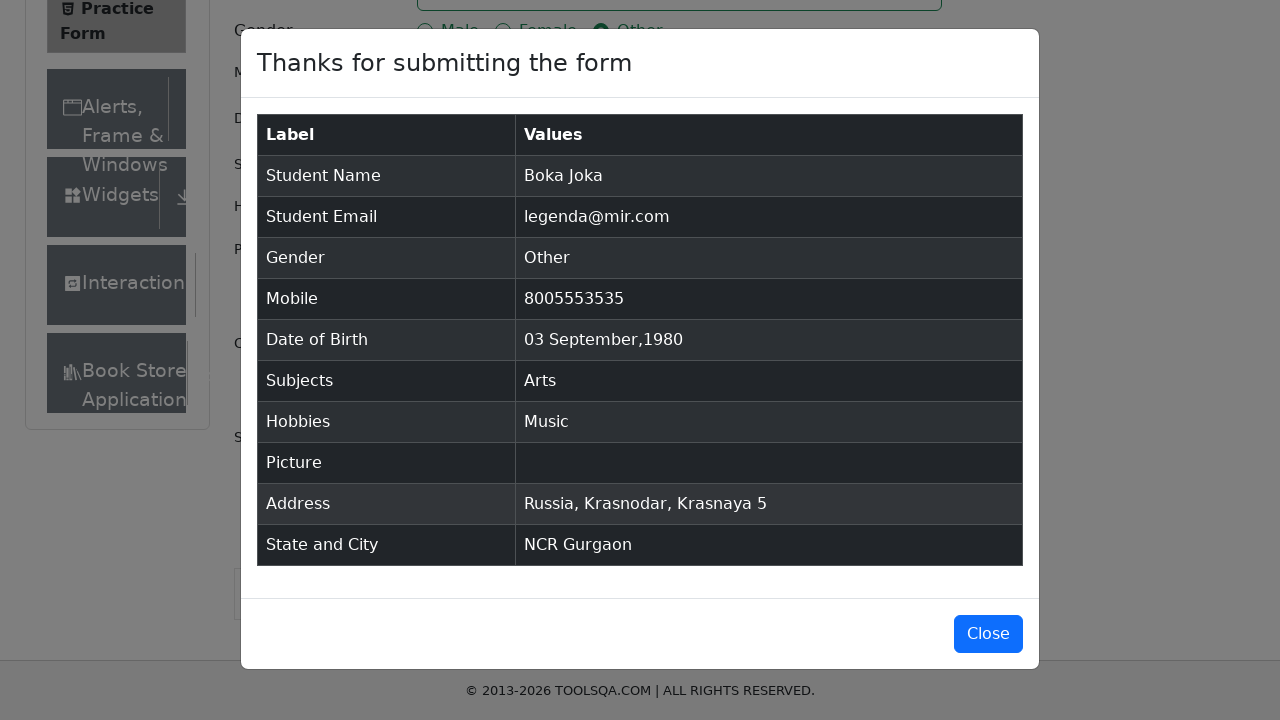

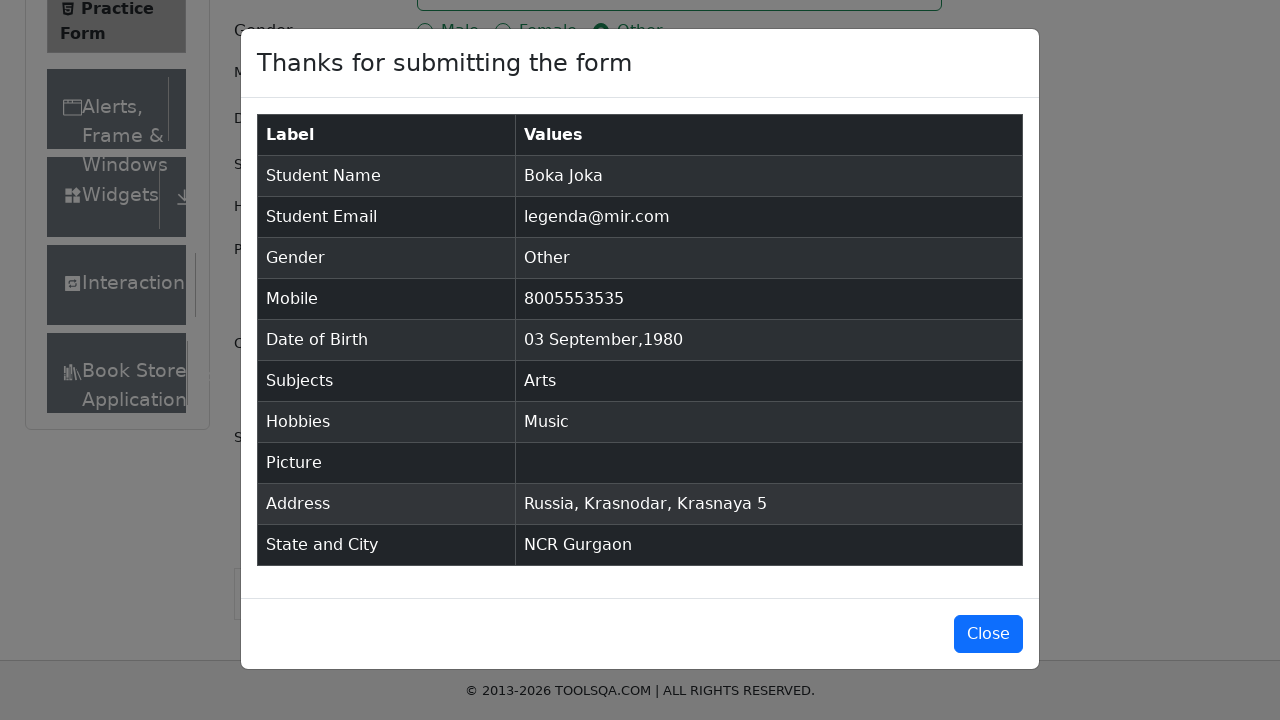